Navigates to a free test data website and clicks the first download button to download a PDF file

Starting URL: https://freetestdata.com/document-files/pdf/

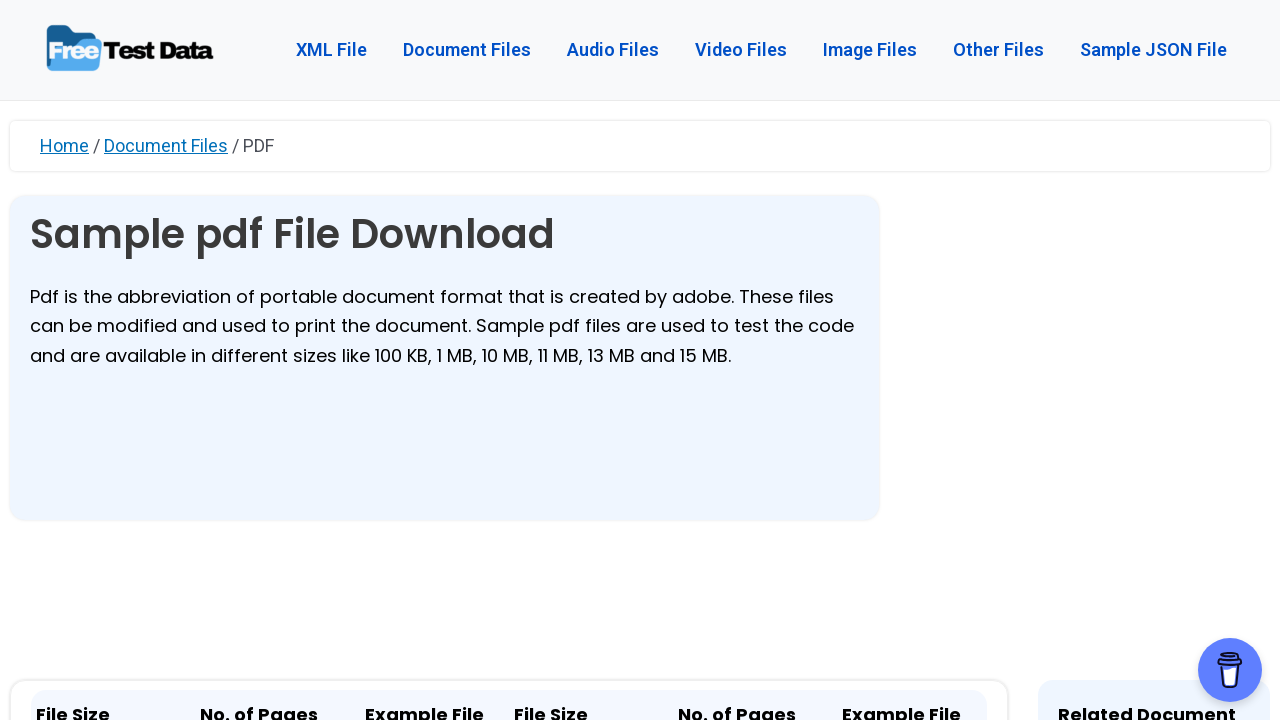

Navigated to free test data PDF files page
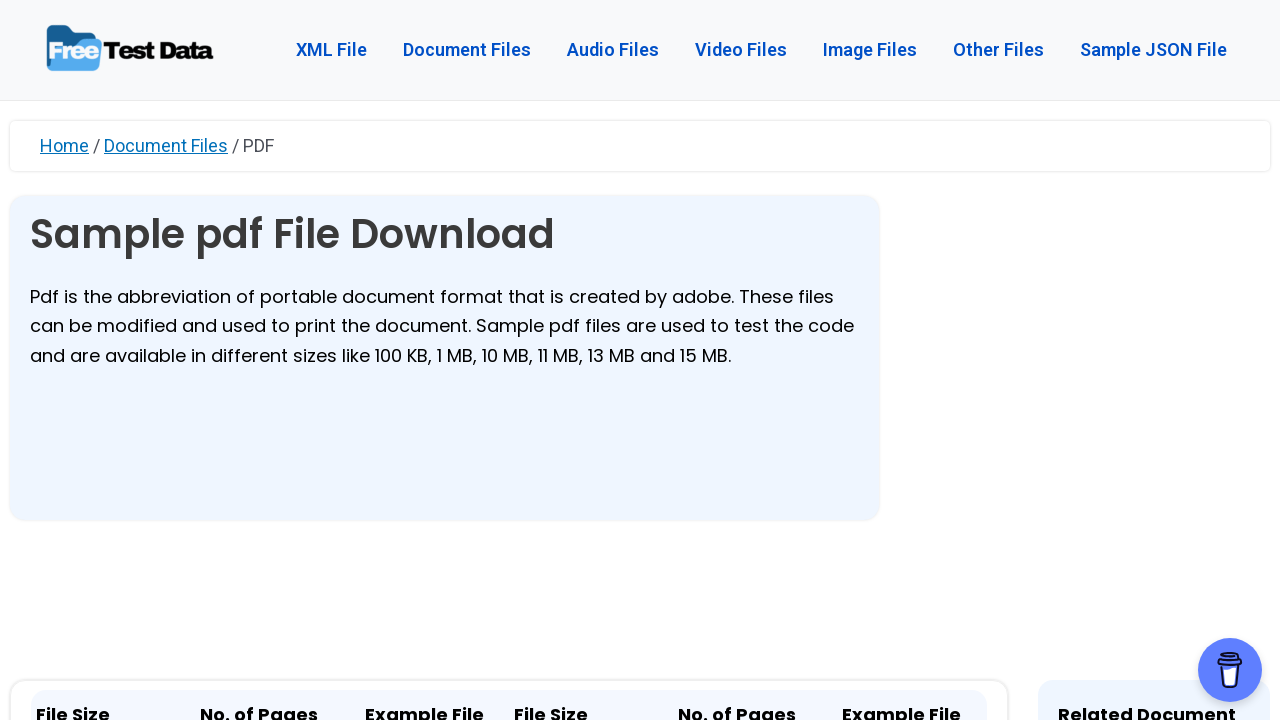

Clicked the first download button to download PDF file at (424, 361) on (//div[@class='elementor-button-wrapper'])[1]
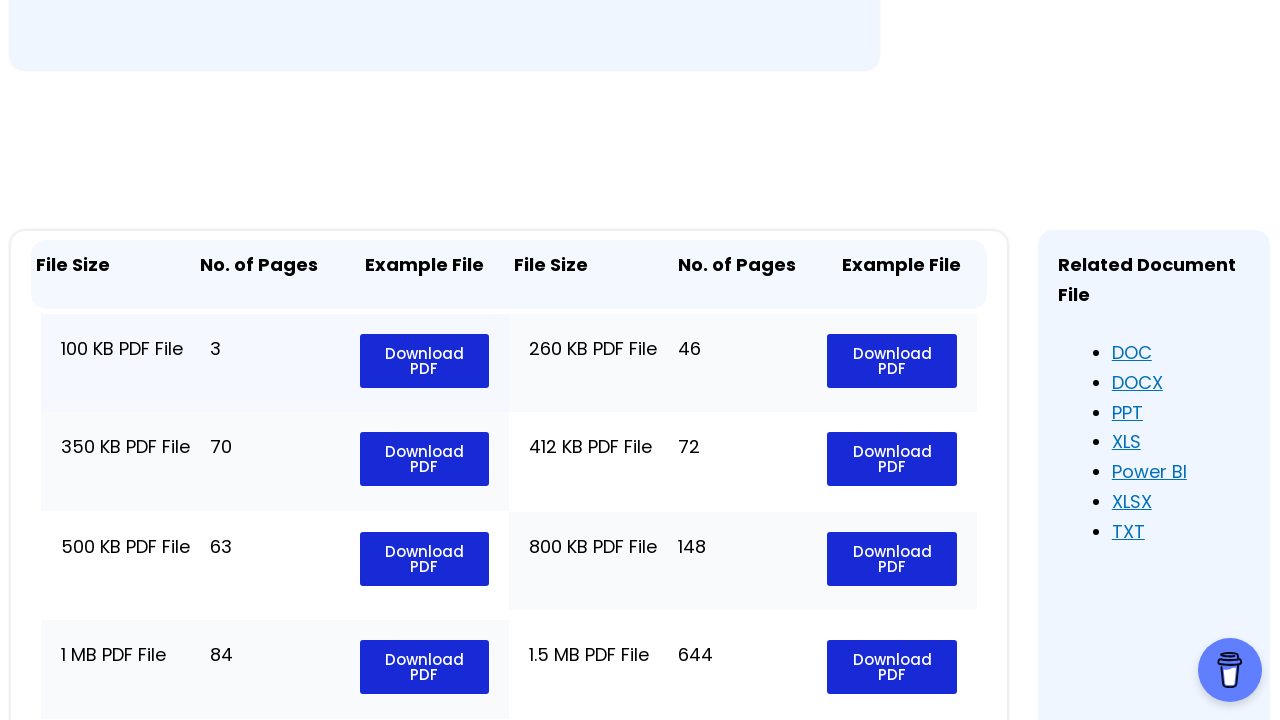

Waited for download to initiate
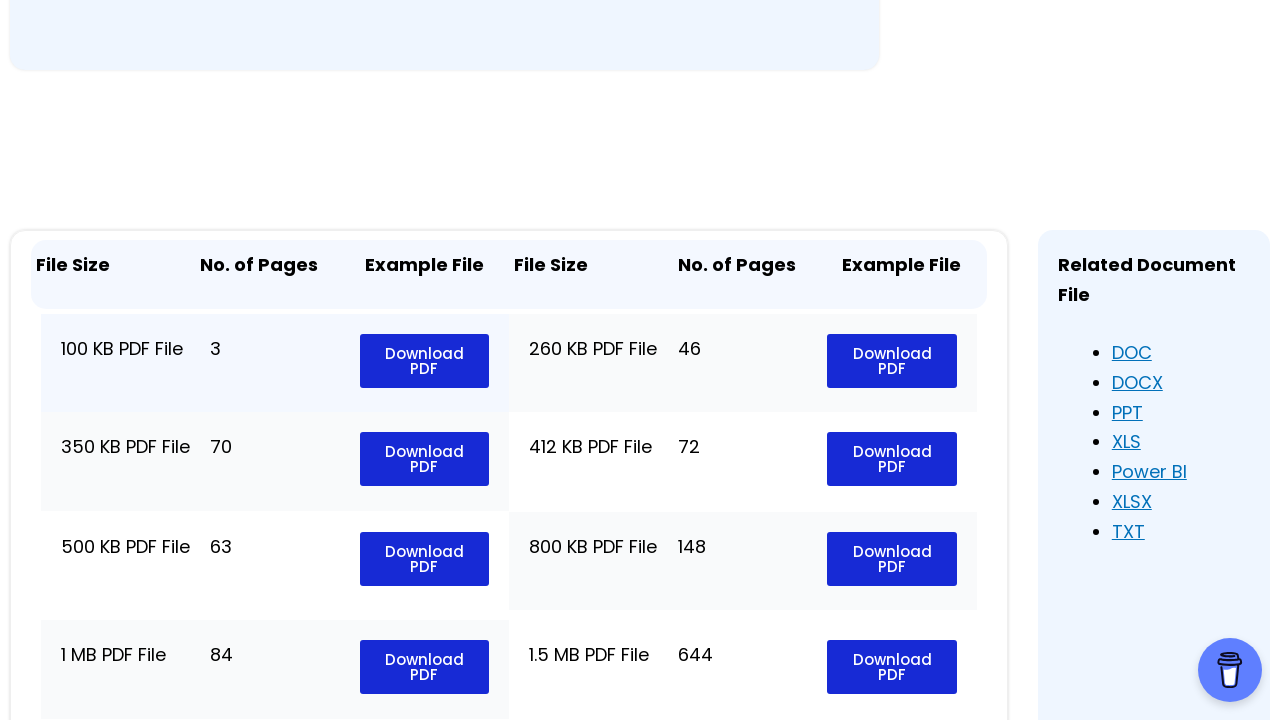

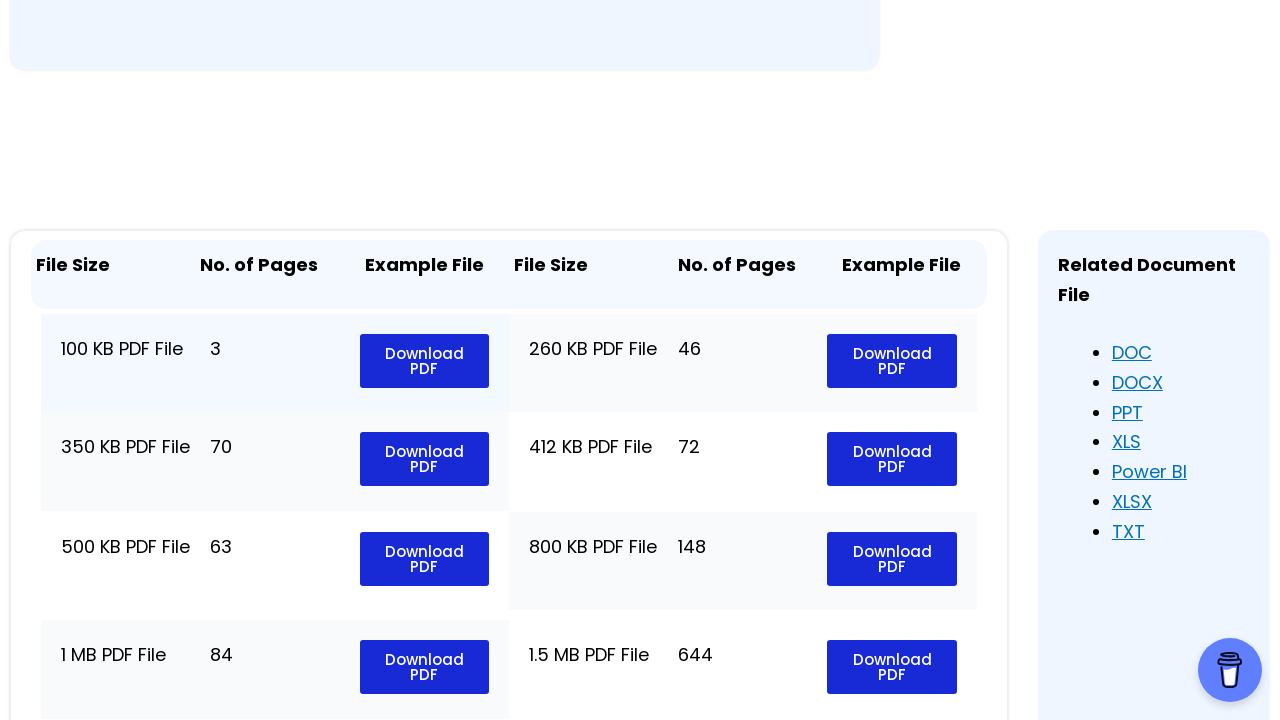